Tests the Add/Remove Elements feature by clicking the link, adding an element, then removing it

Starting URL: https://the-internet.herokuapp.com/

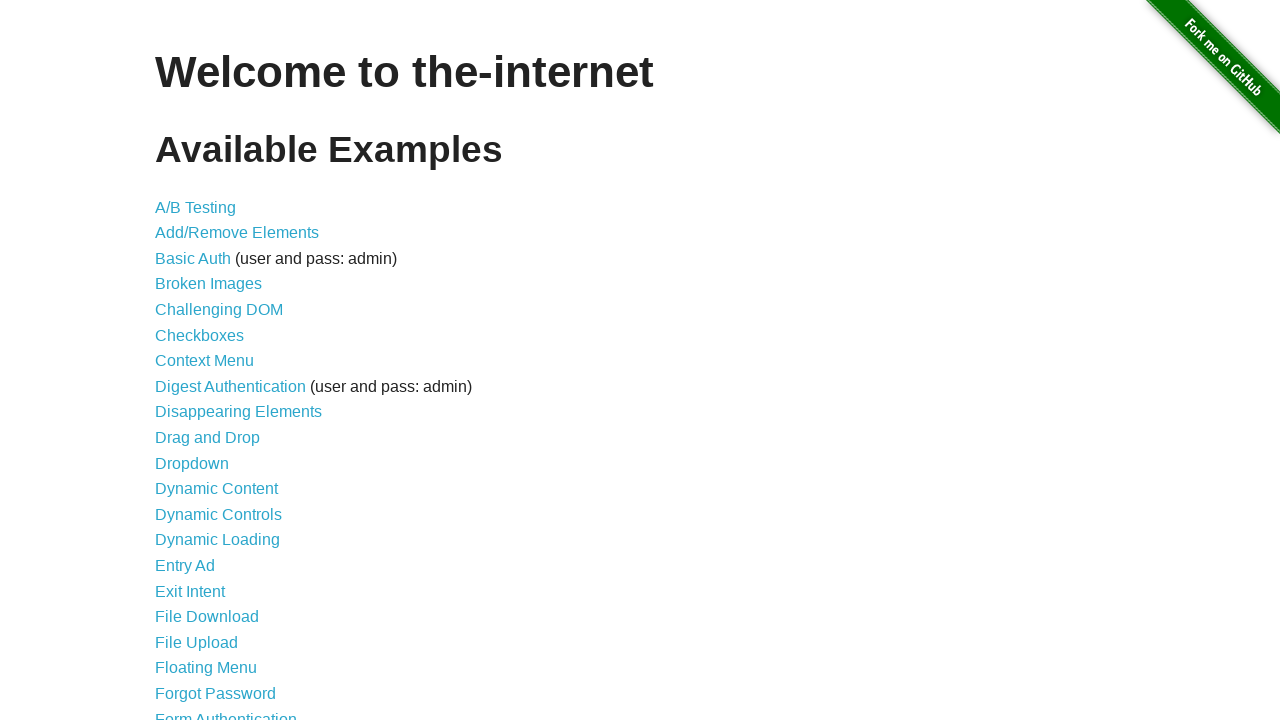

Clicked on Add/Remove Elements link at (237, 233) on a[href='/add_remove_elements/']
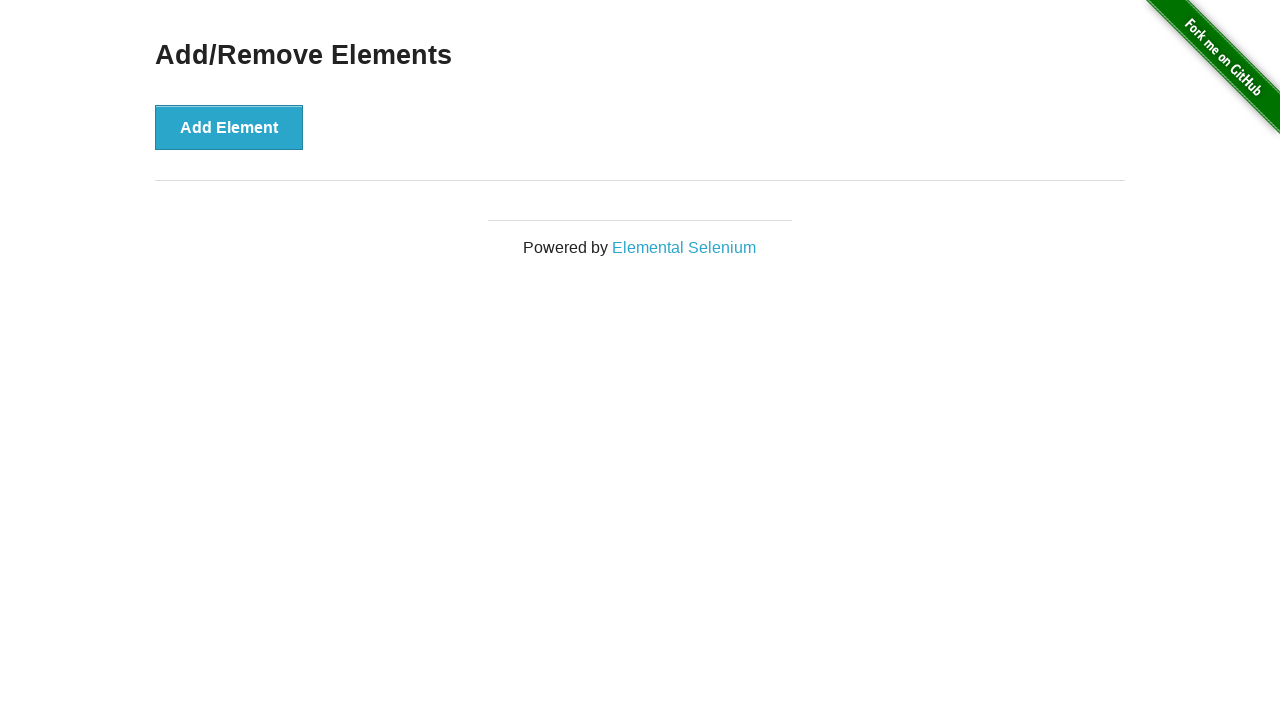

Clicked the Add Element button at (229, 127) on #content div button
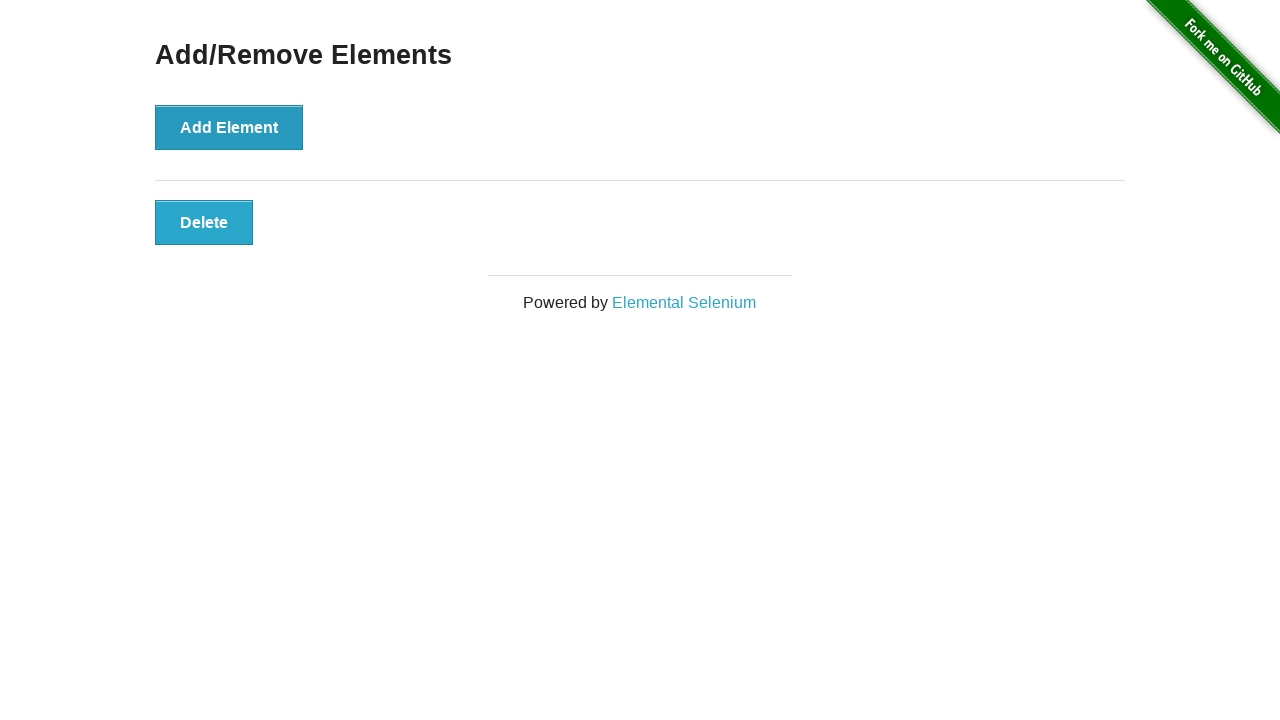

Delete button appeared
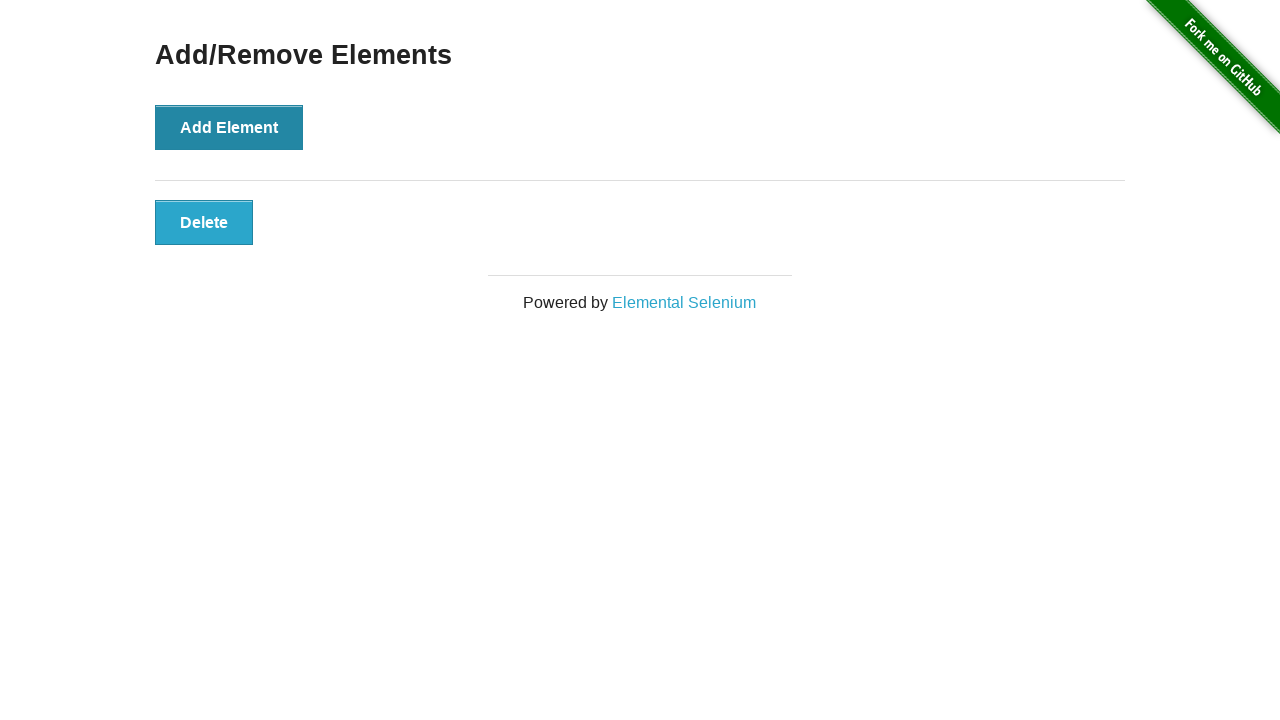

Clicked the Delete button to remove the element at (204, 222) on #elements button
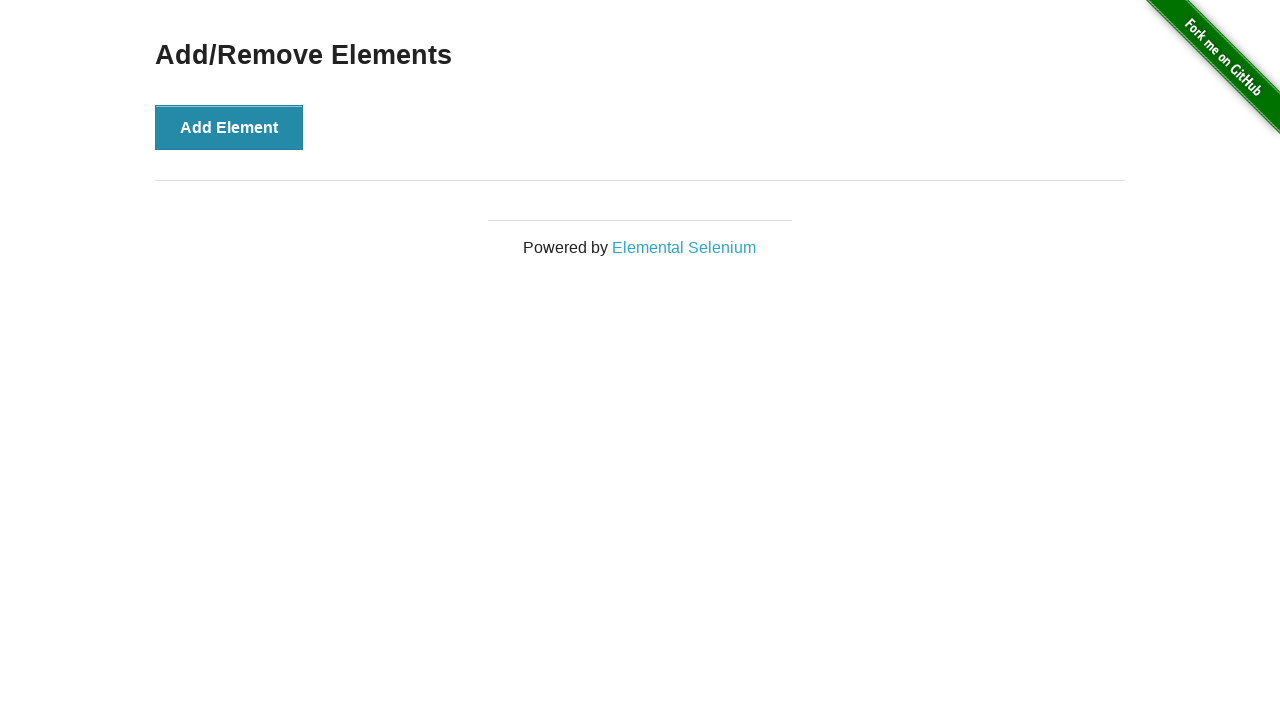

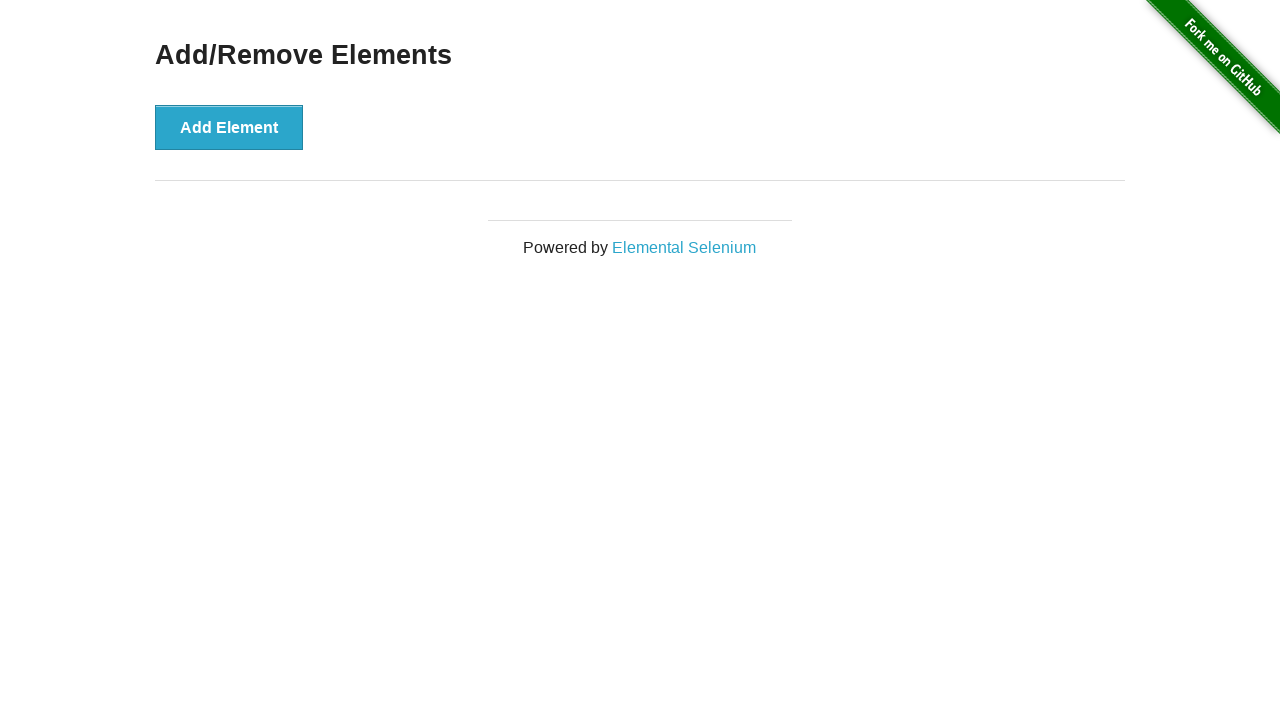